Tests scroll down to footer, verifies subscription text, then scrolls up manually (without arrow button) and verifies header text is visible.

Starting URL: https://automationexercise.com

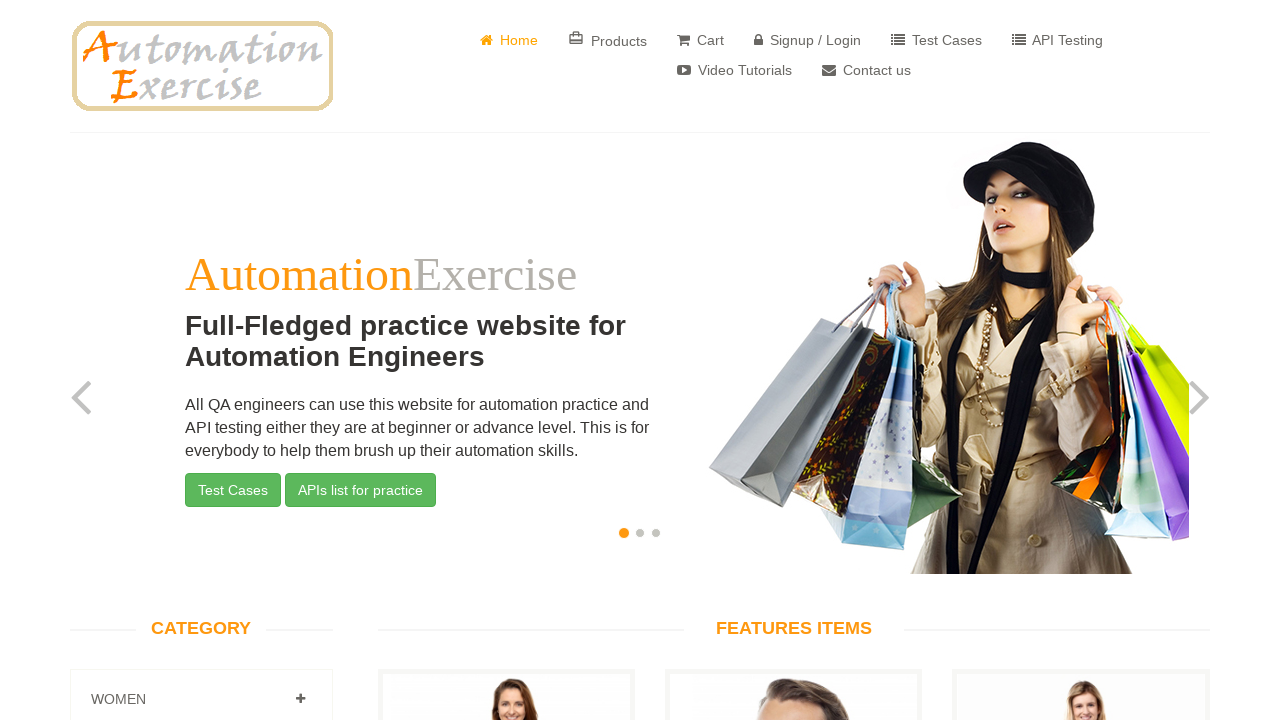

Home page loaded - body element visible
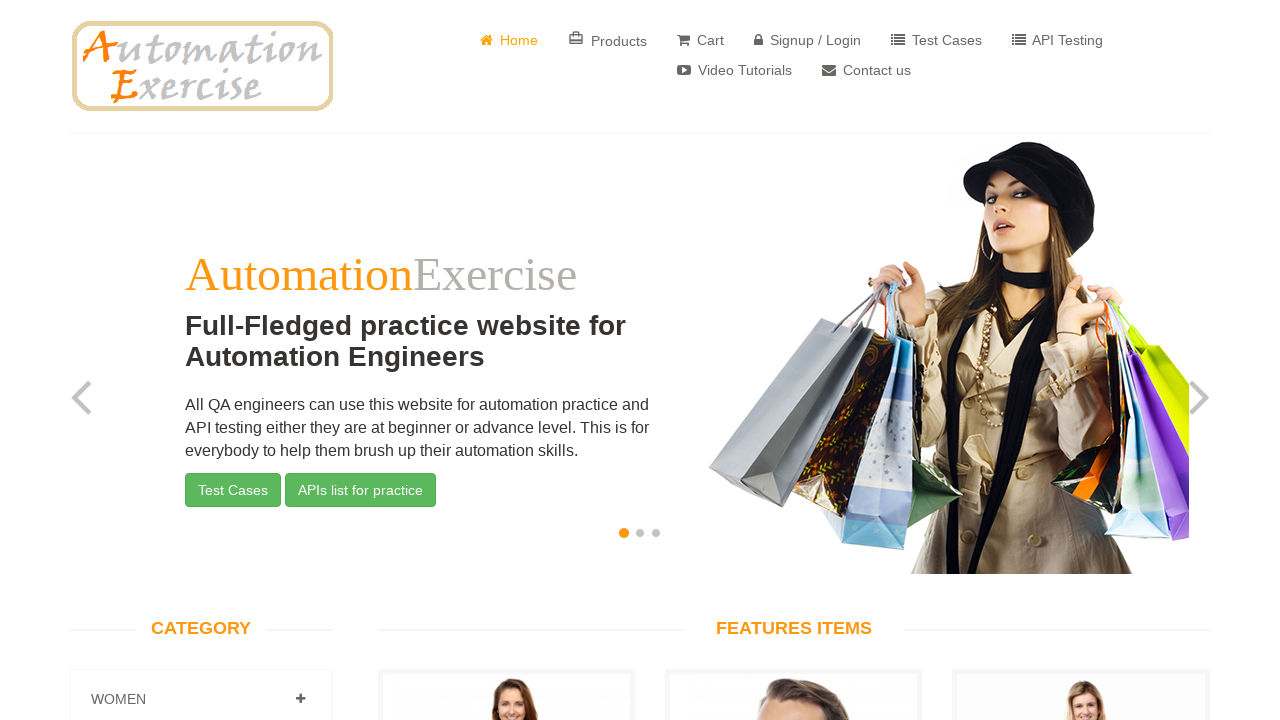

Scrolled down to footer using window.scrollTo()
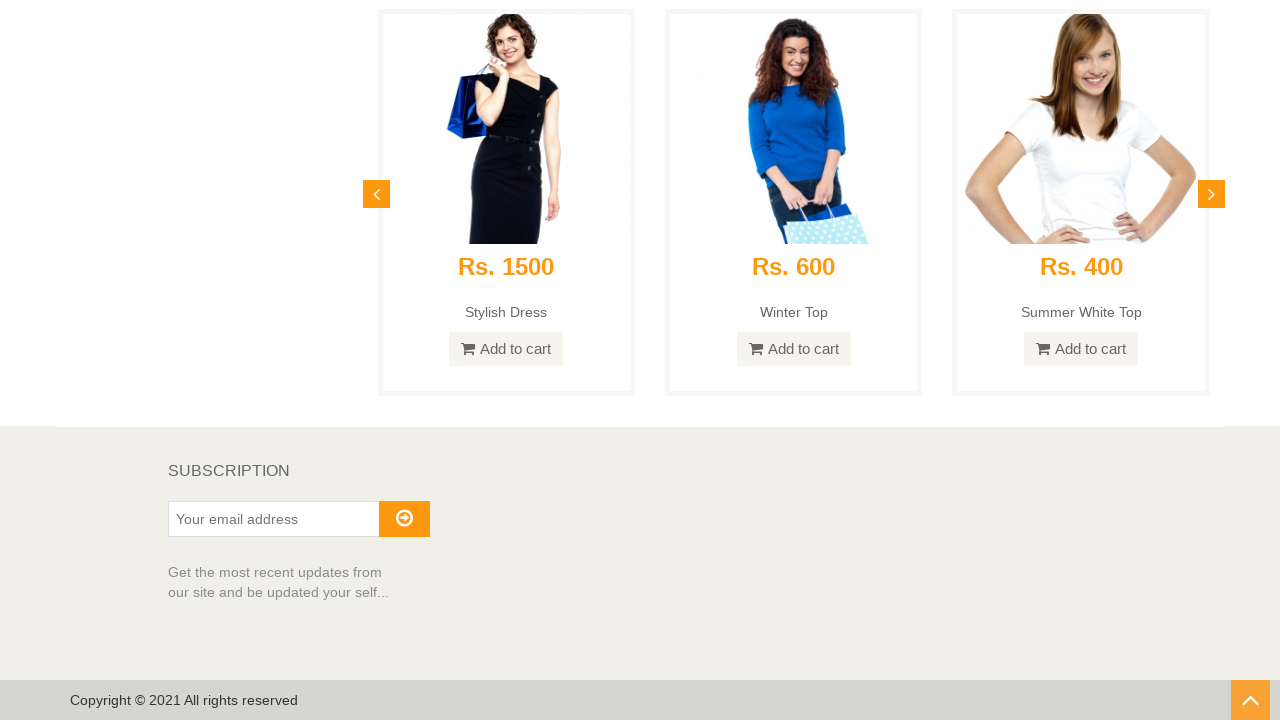

Subscription text found in footer
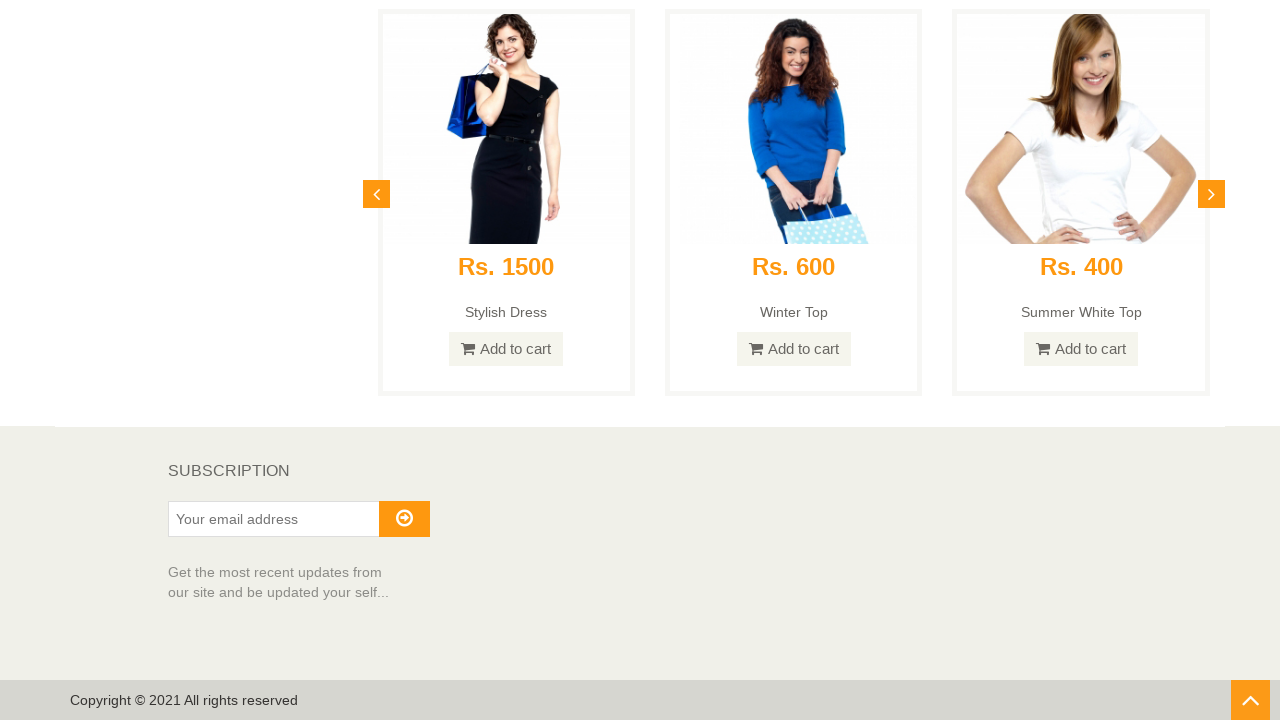

Scrolled up to header using manual window.scrollTo() without arrow button
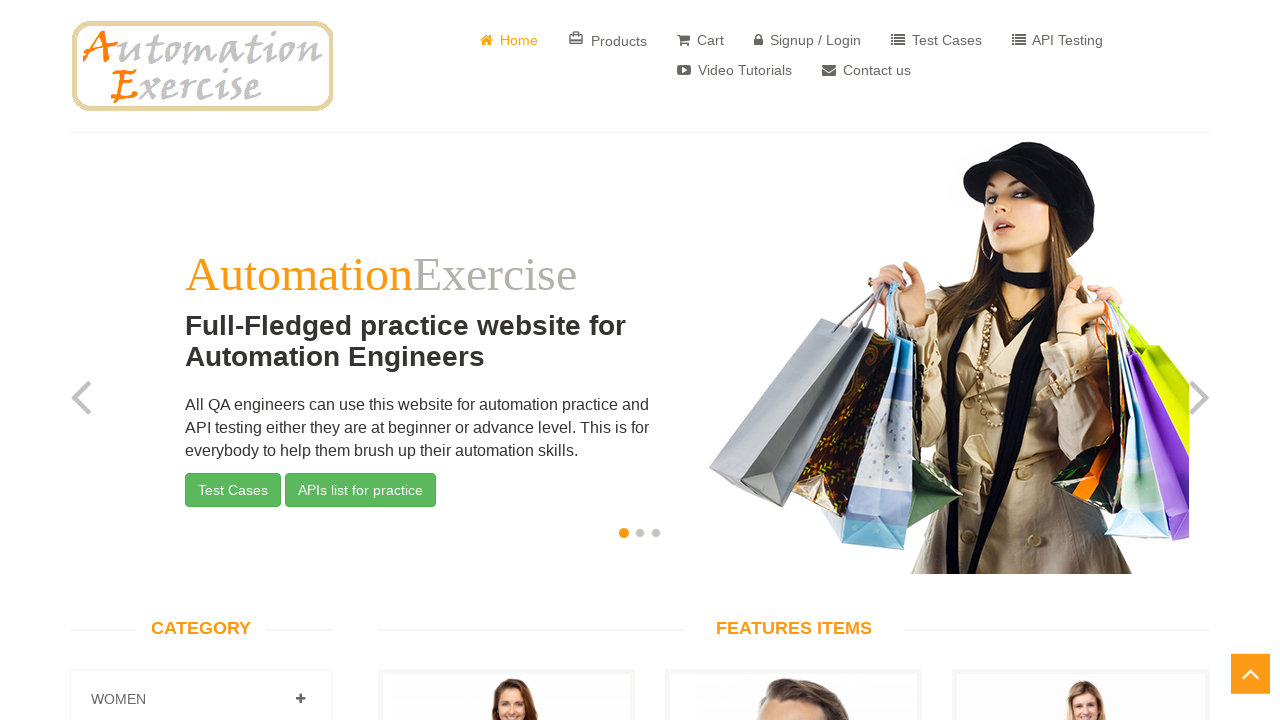

Header text 'Full-Fledged practice website for Automation Engineers' is visible
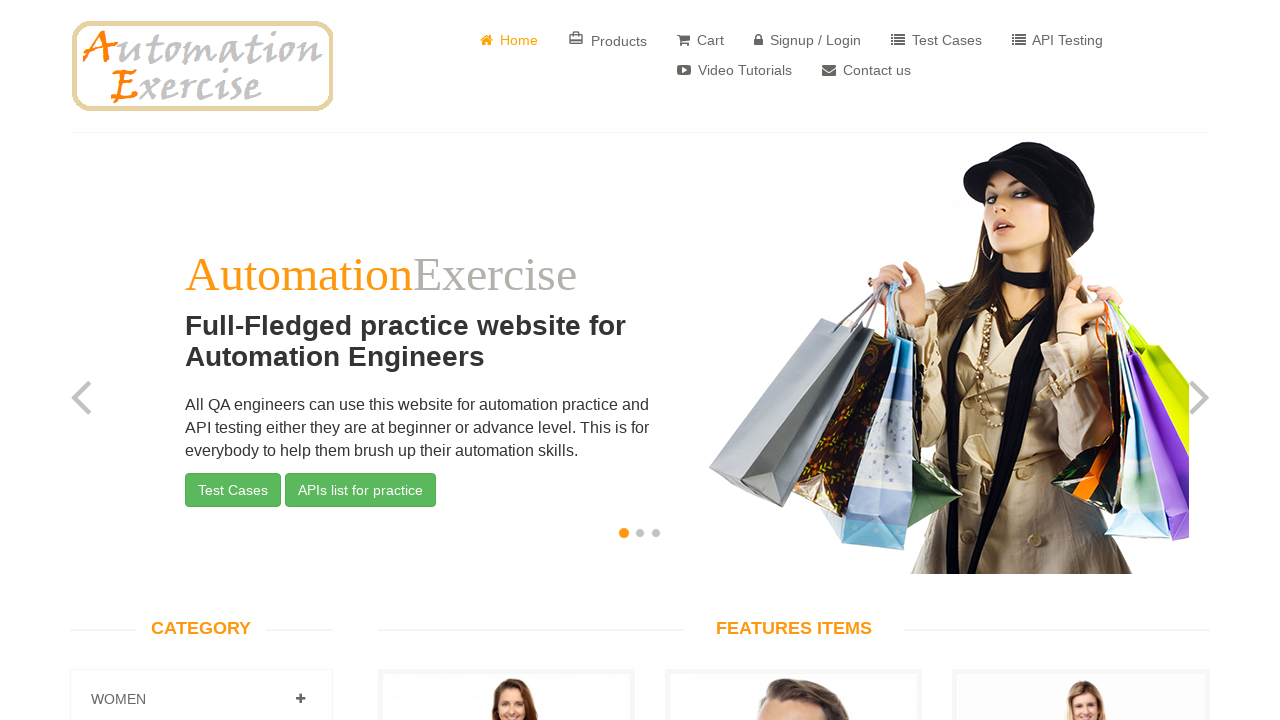

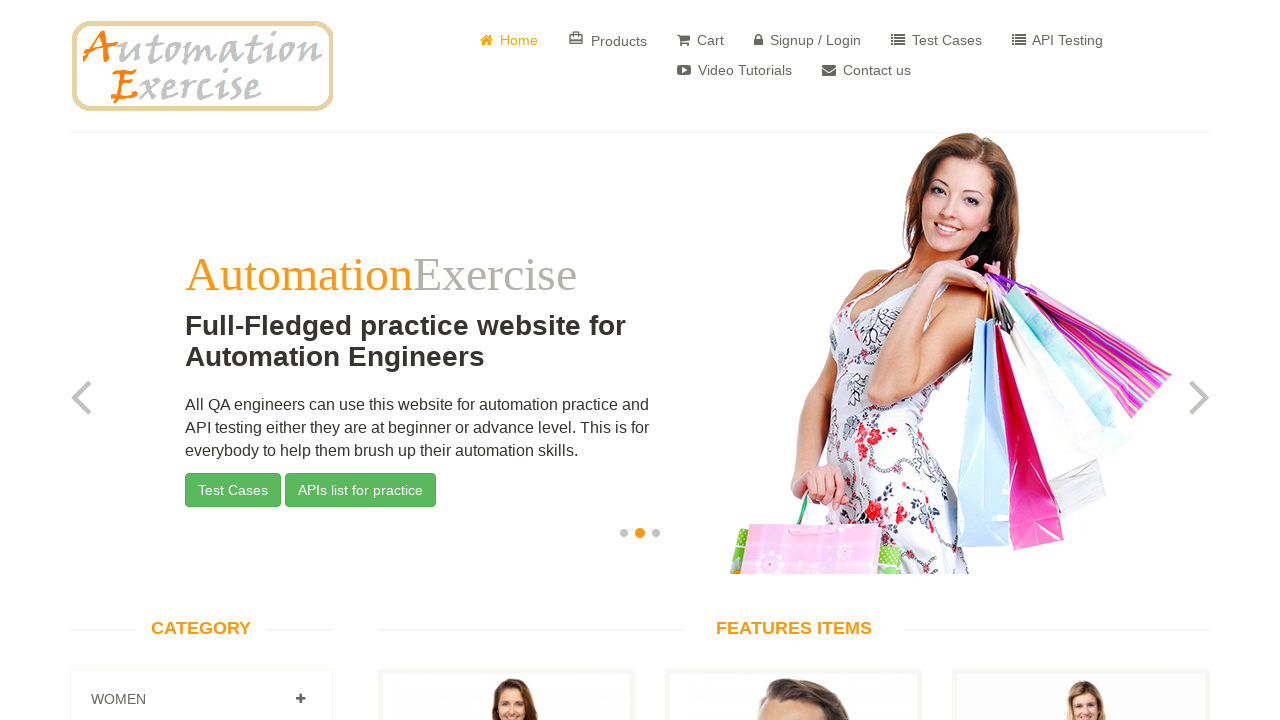